Tests window handling by opening a new window and interacting with elements in the newly opened window

Starting URL: https://rahulshettyacademy.com/AutomationPractice/

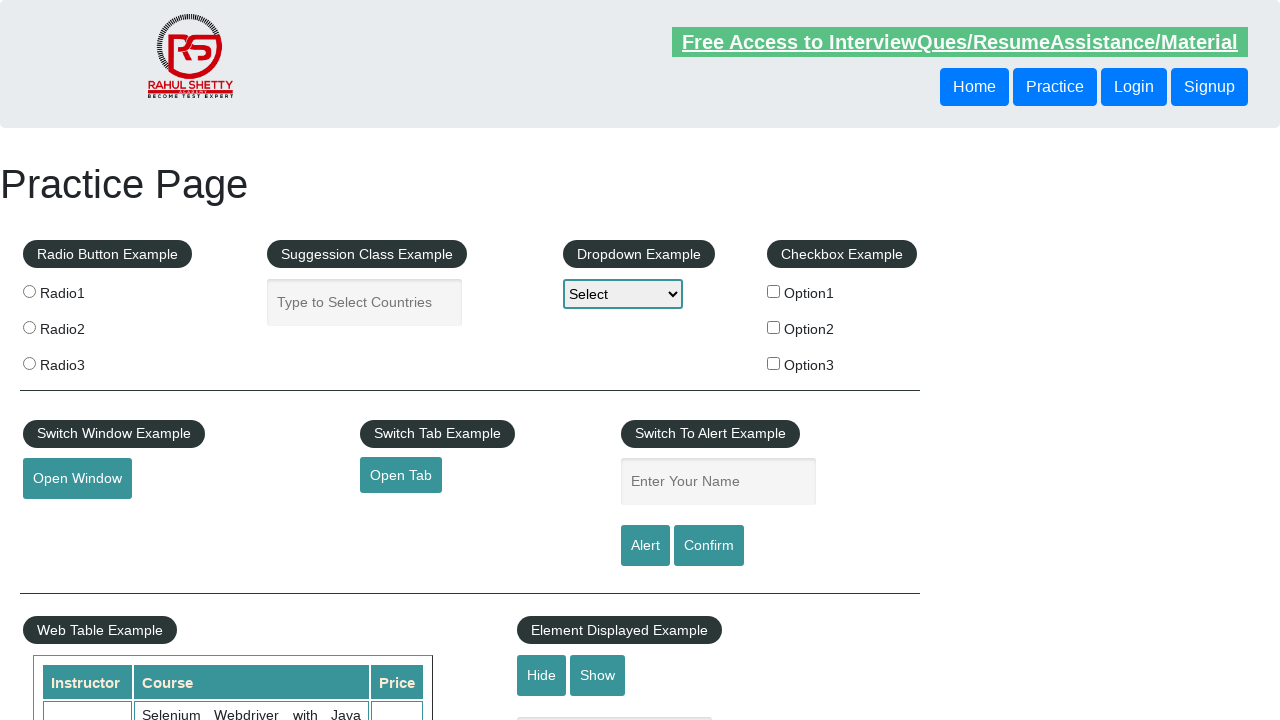

Clicked button to open new window at (77, 479) on button#openwindow
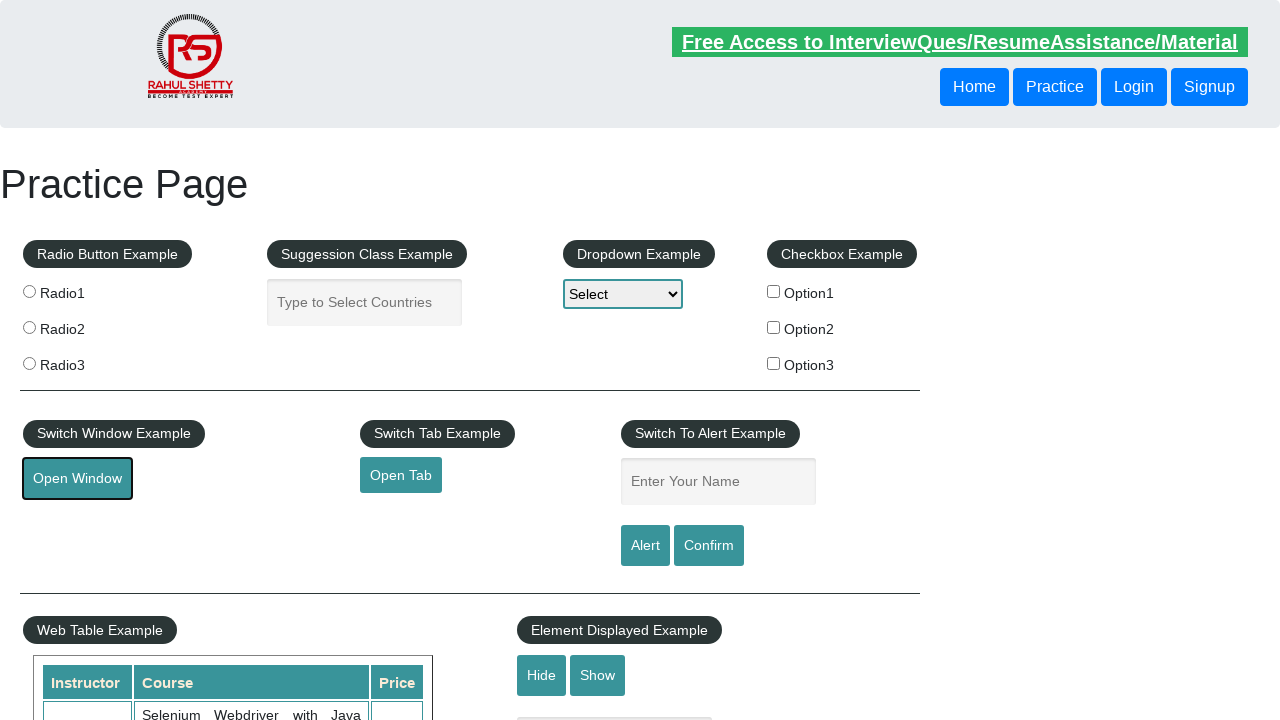

New window opened and captured
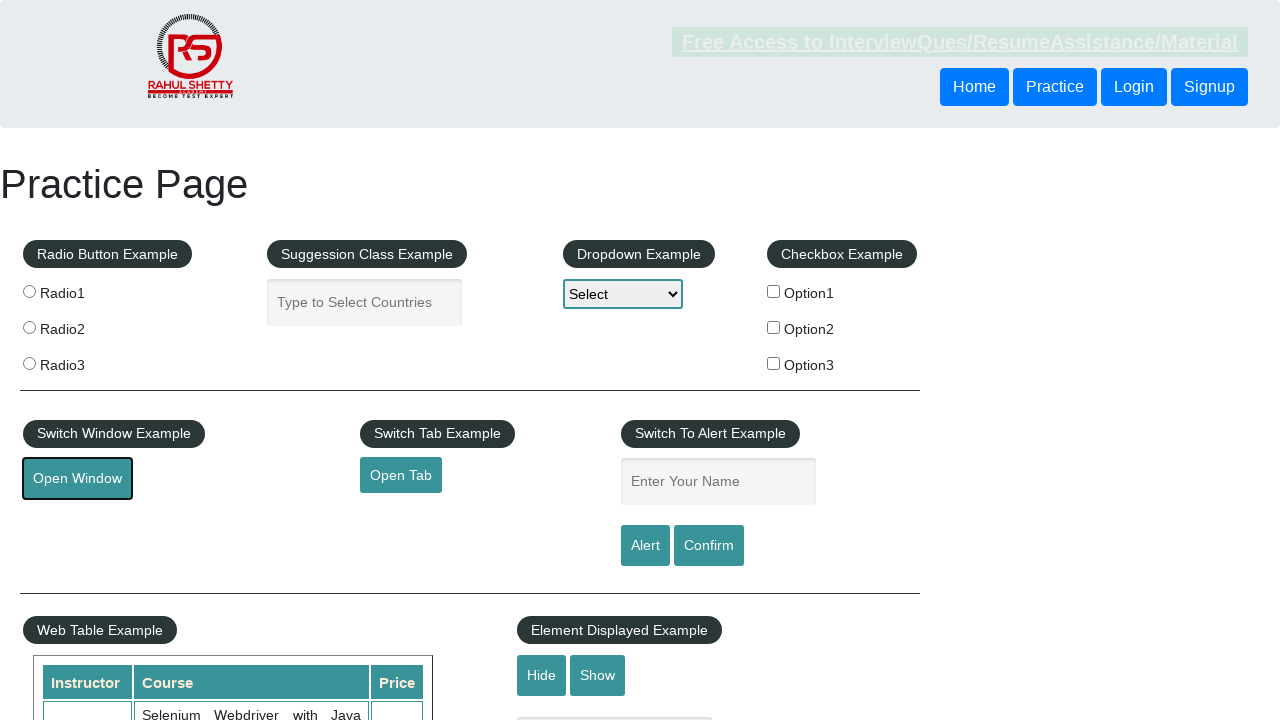

New page loaded completely
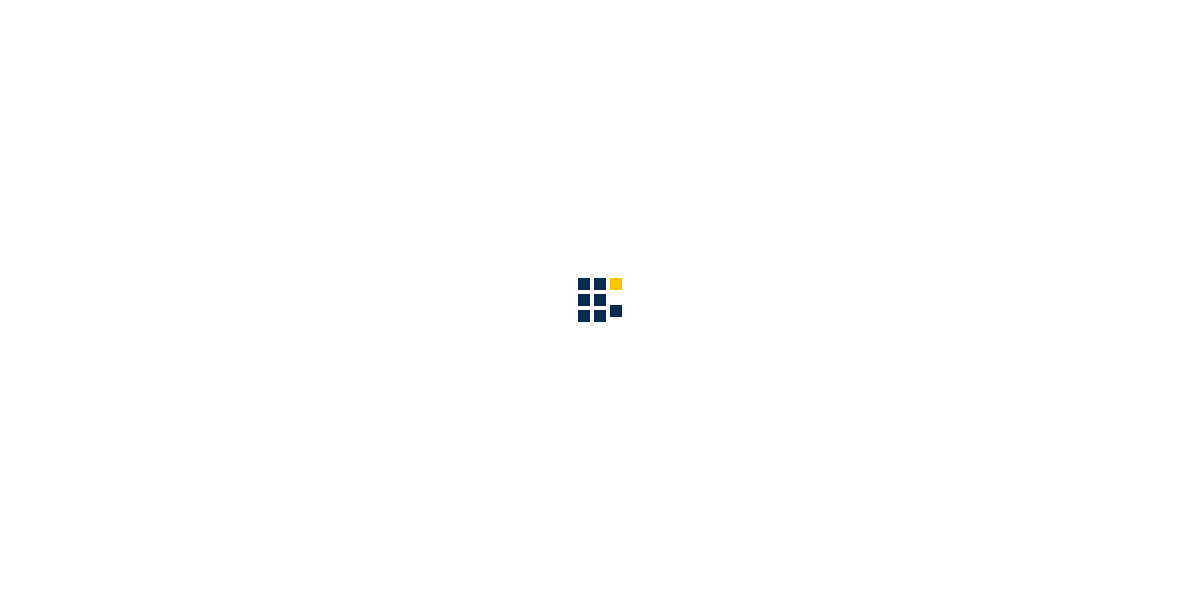

Clicked Courses link in new window at (623, 36) on xpath=//li[@class='nav-item']//a[normalize-space()='Courses']
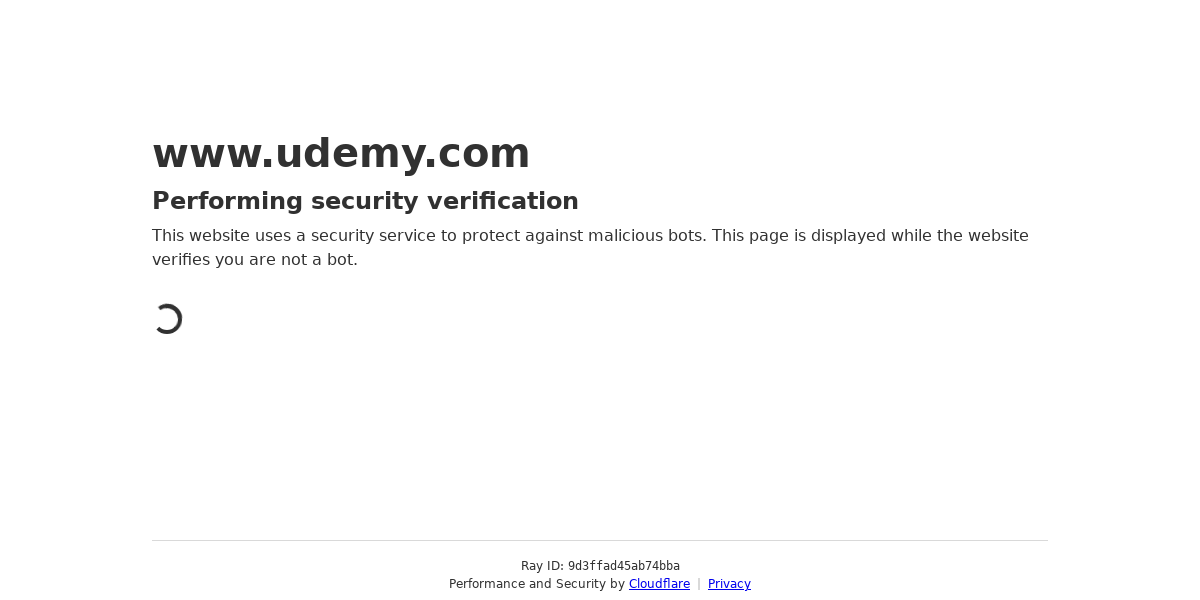

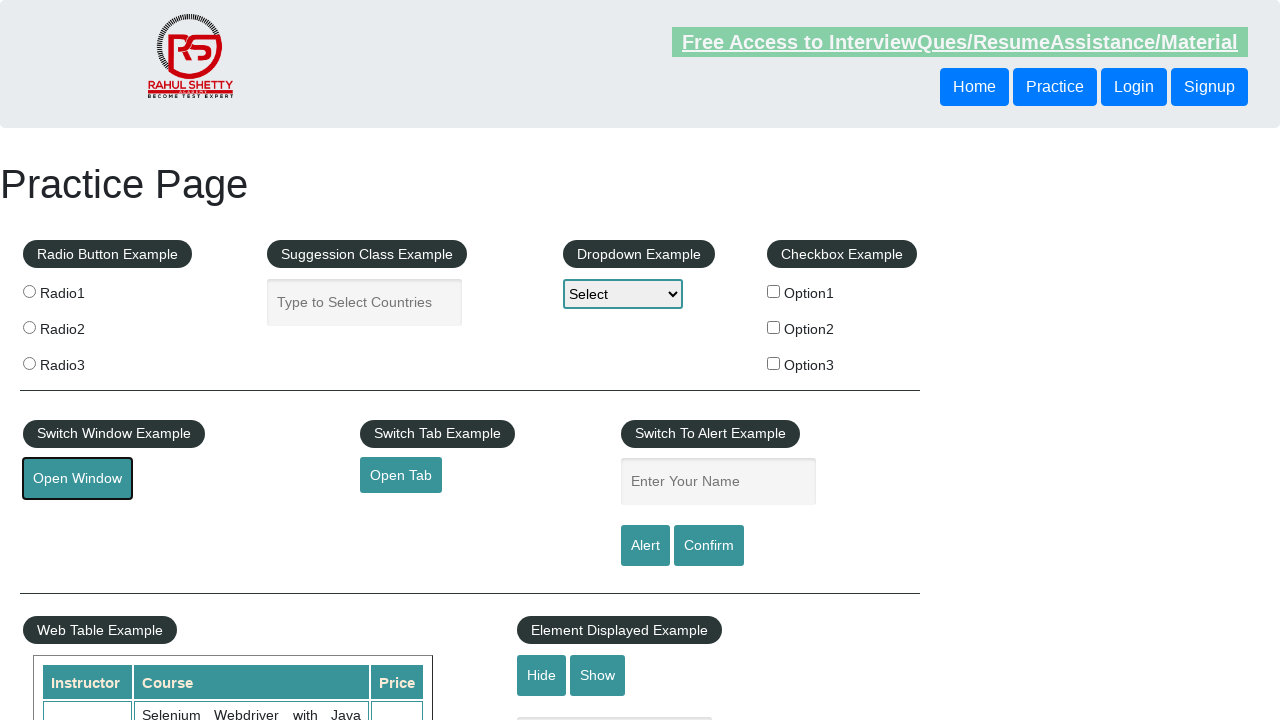